Tests nested frames navigation by clicking on the Nested Frames link and switching through frame hierarchy to access content in the middle frame

Starting URL: https://the-internet.herokuapp.com/

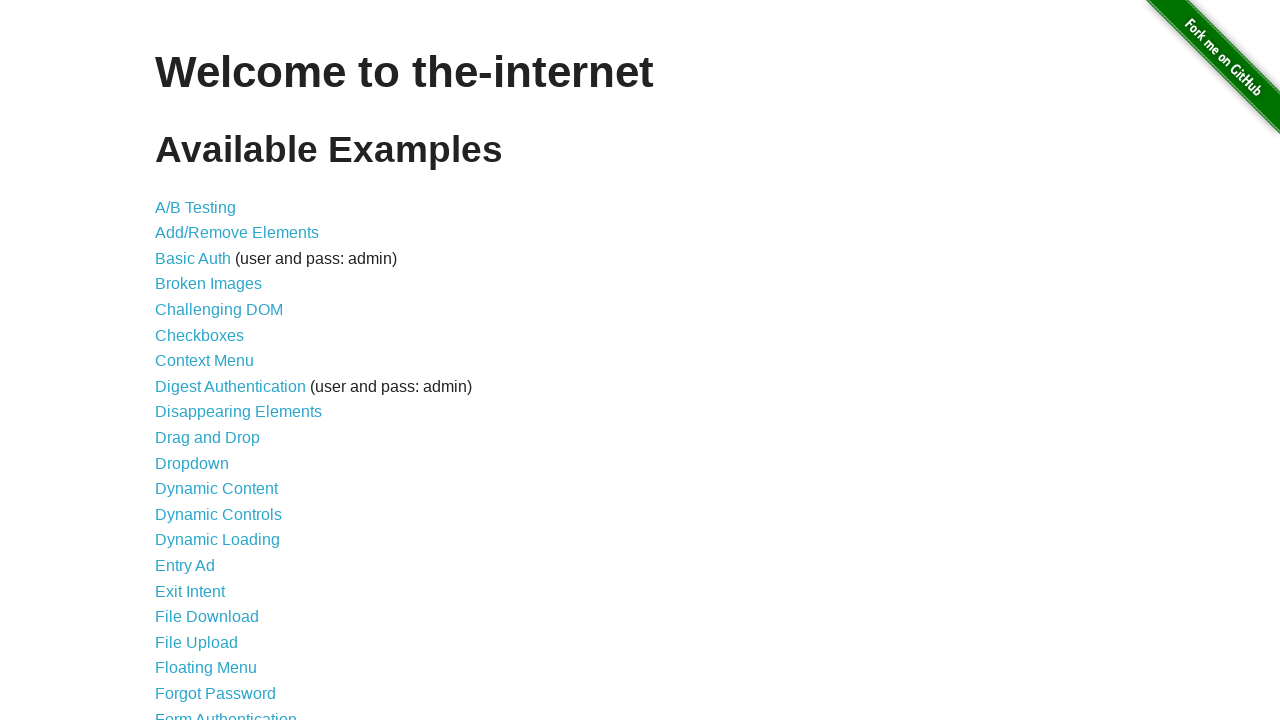

Clicked on Nested Frames link at (210, 395) on text=Nested Frames
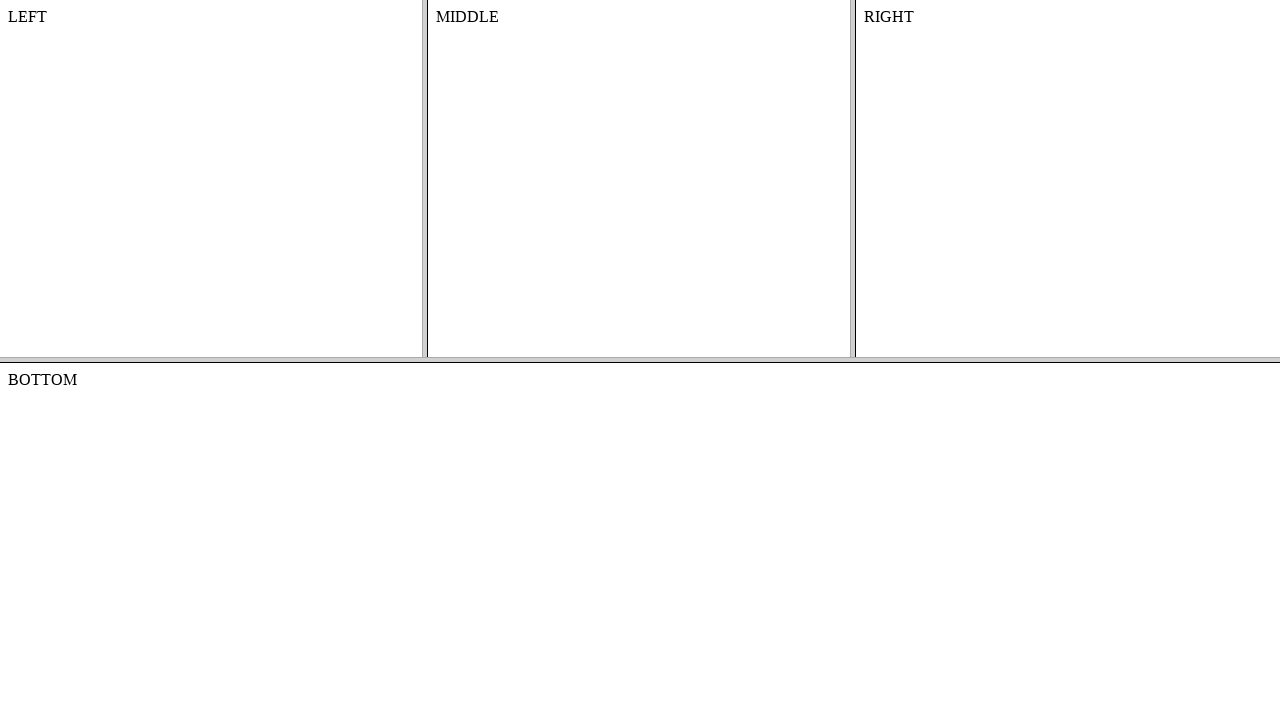

Located top frame
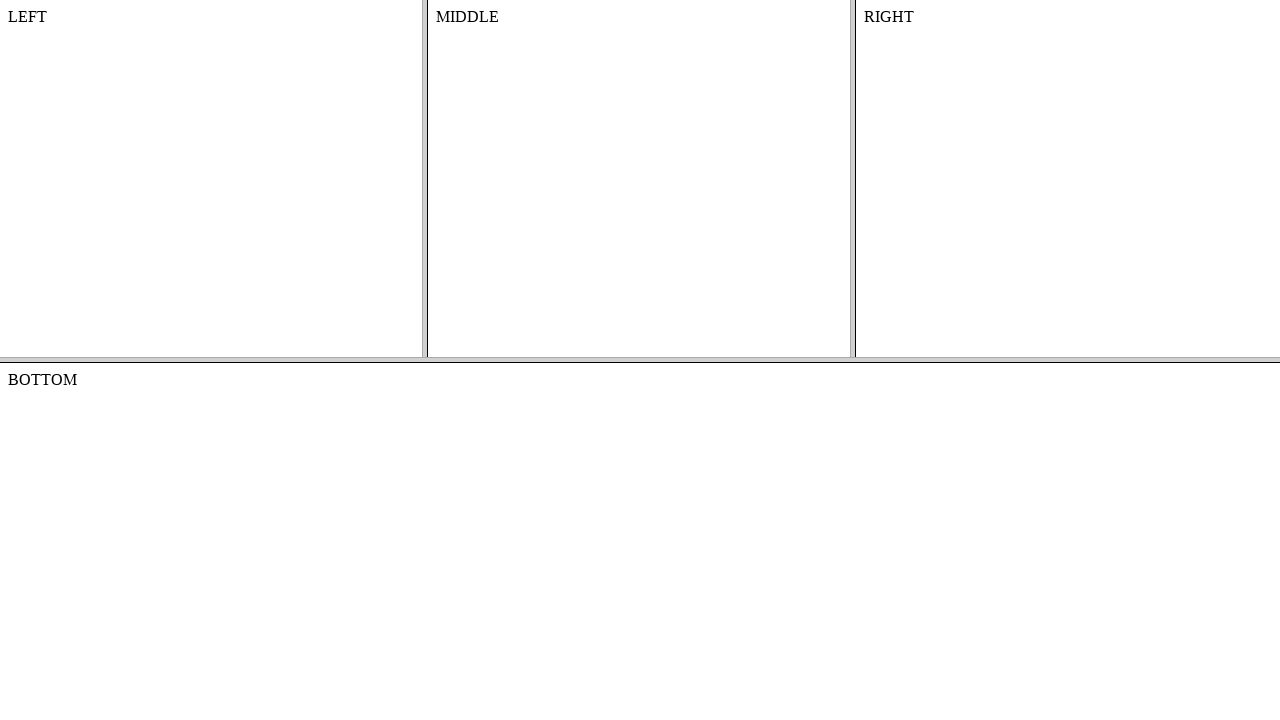

Located middle frame within top frame
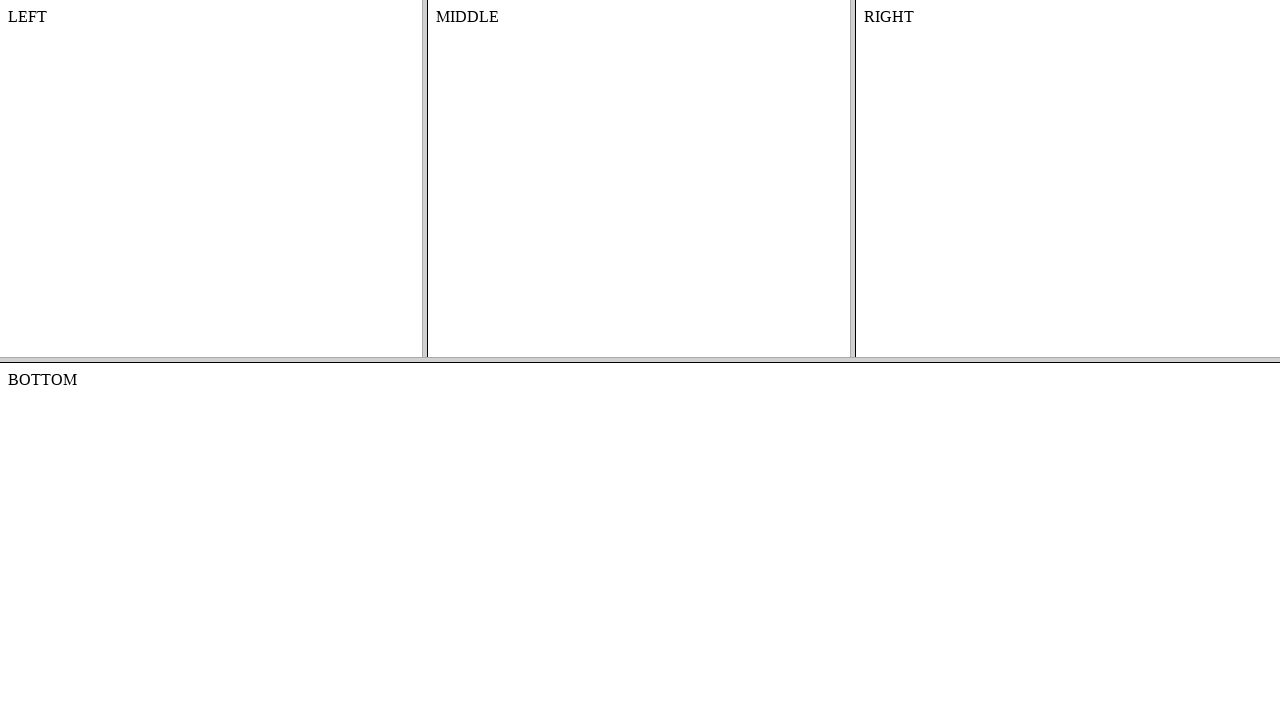

Content in middle frame loaded and verified
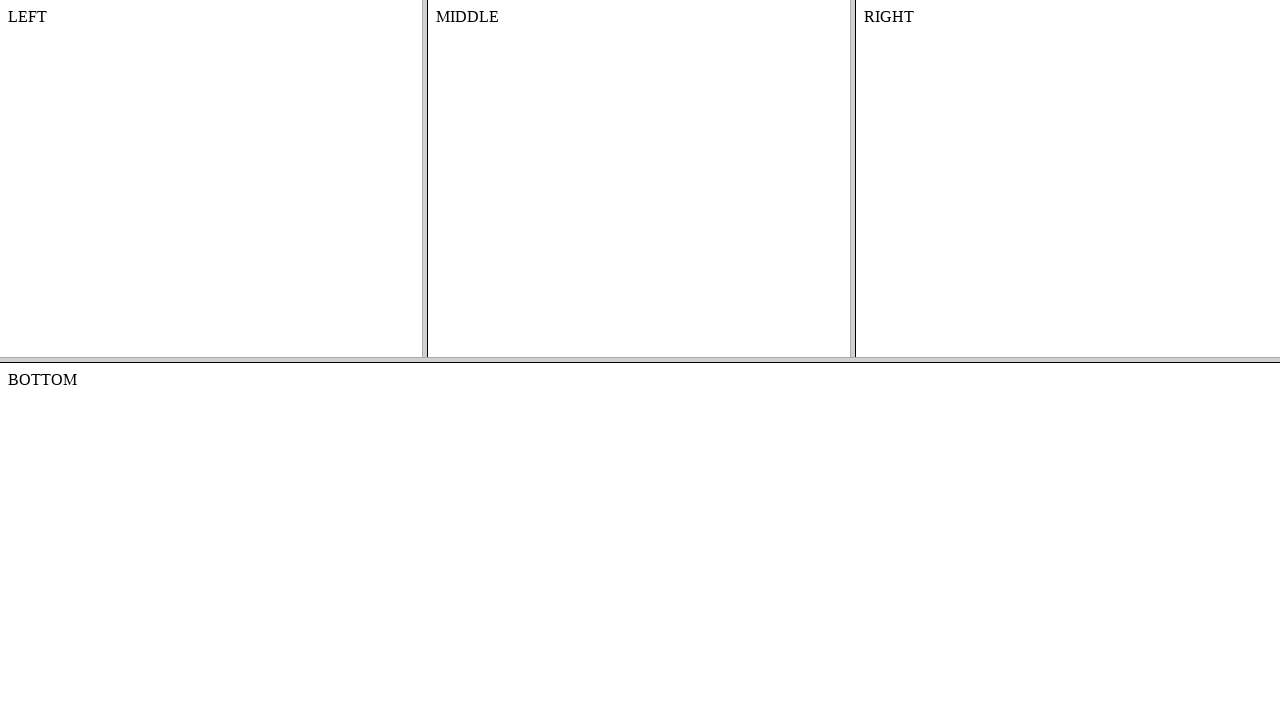

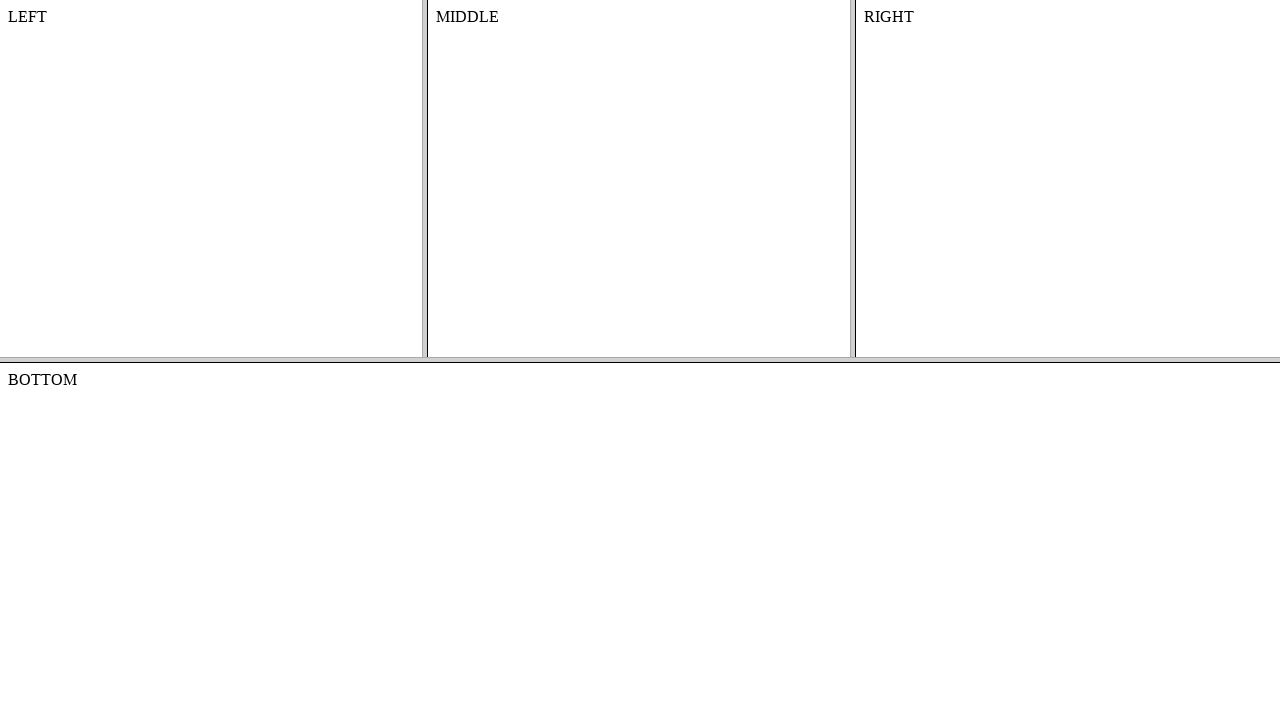